Navigates to CoinMarketCap cryptocurrency tracking website and verifies the page loads successfully

Starting URL: https://coinmarketcap.com/

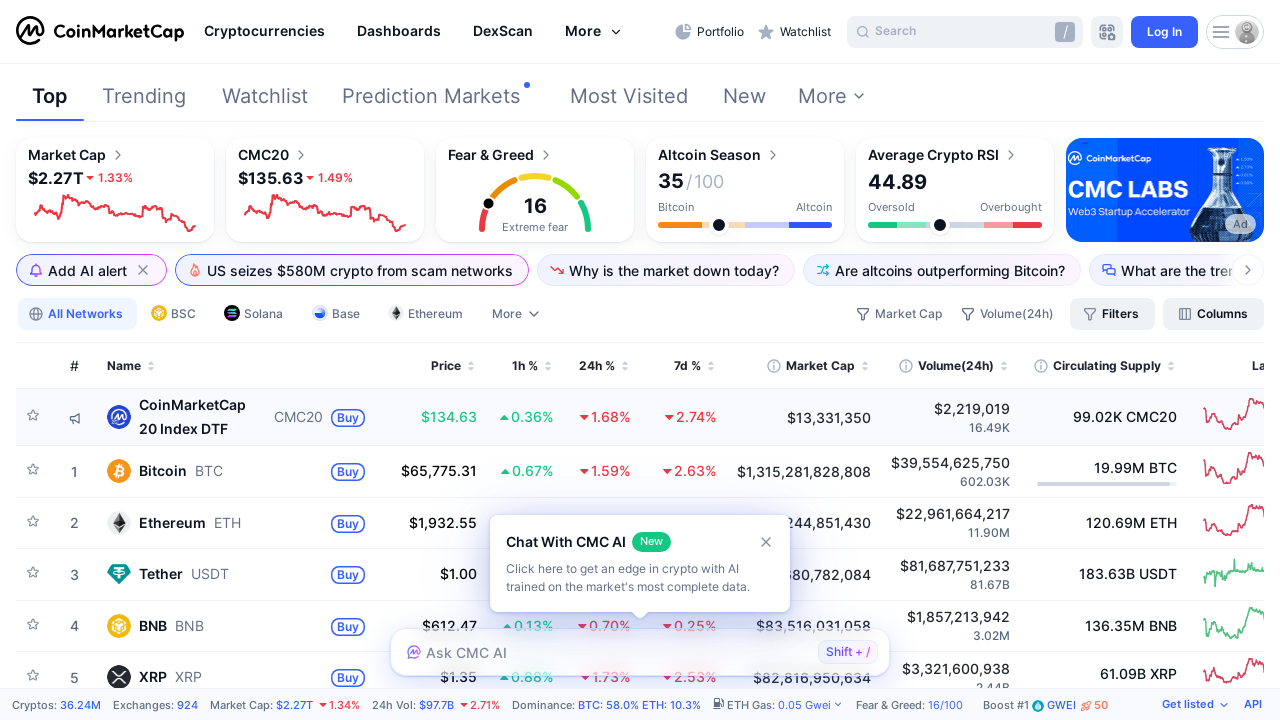

Waited for DOM content to be fully loaded
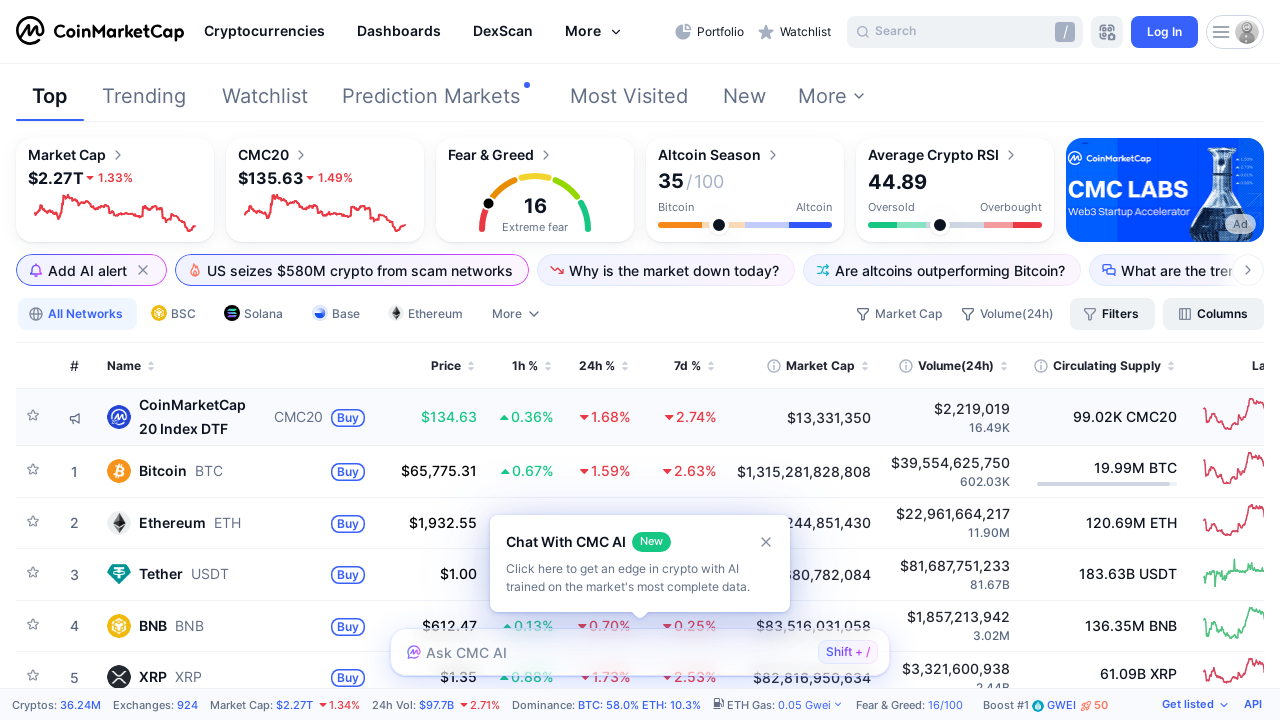

Verified cryptocurrency data table loaded successfully
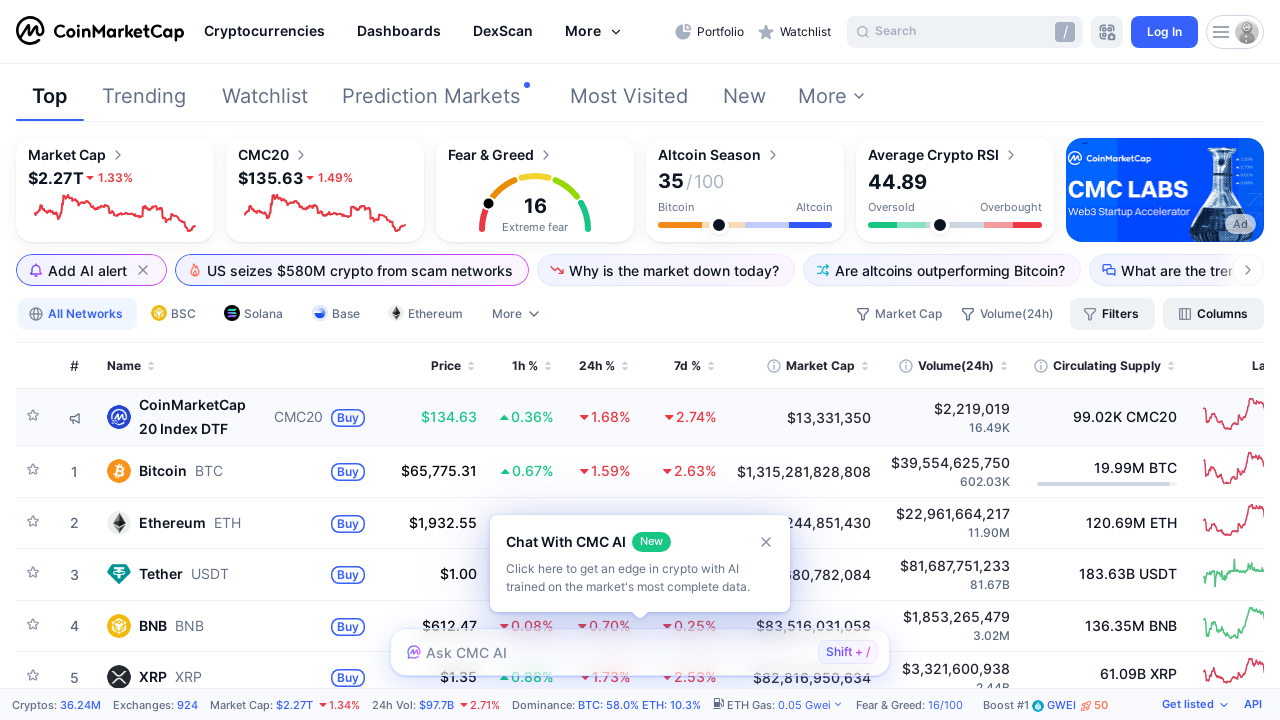

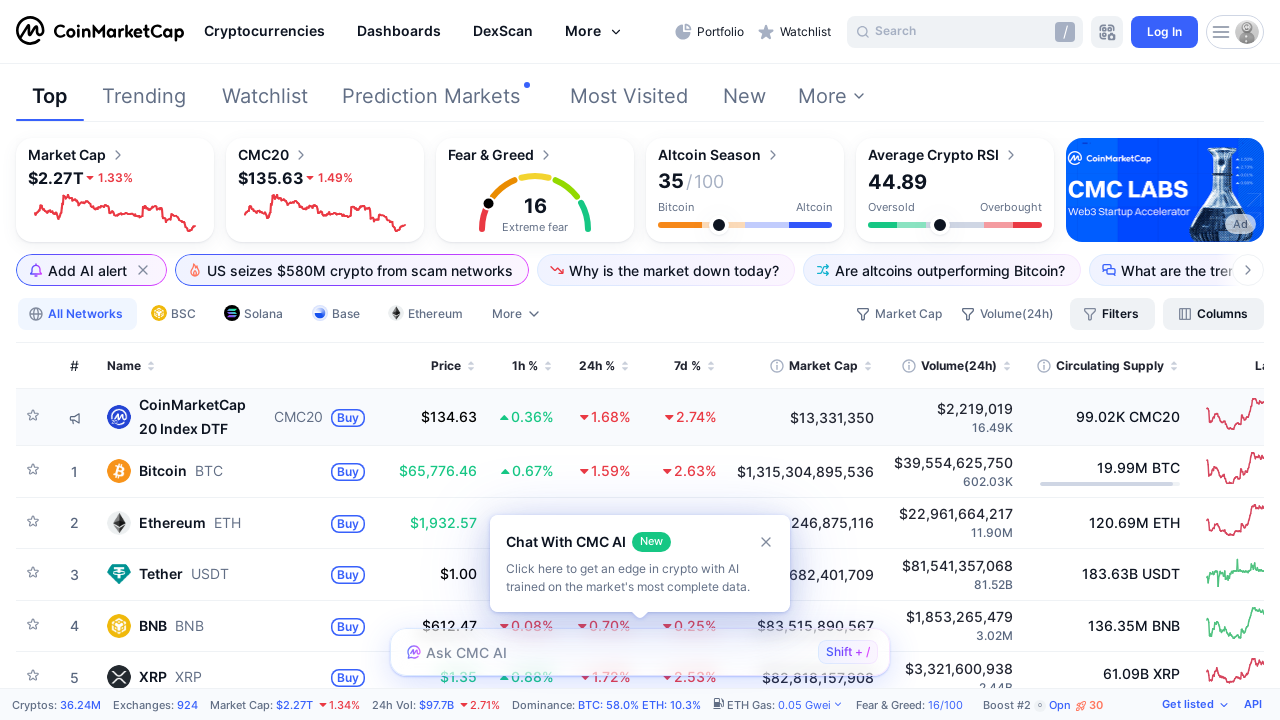